Tests drag and drop functionality on the jQuery UI droppable demo page by dragging an element and dropping it onto a target area within an iframe

Starting URL: https://jqueryui.com/droppable/

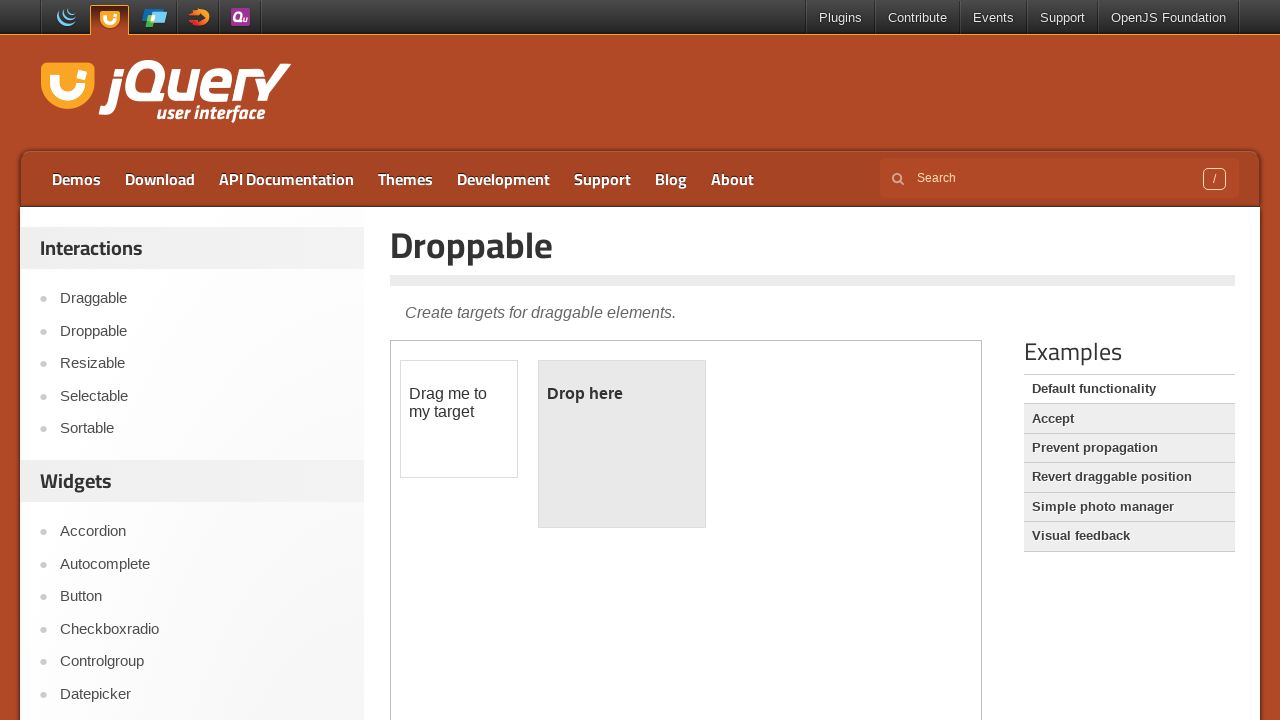

Located the demo iframe containing drag-and-drop elements
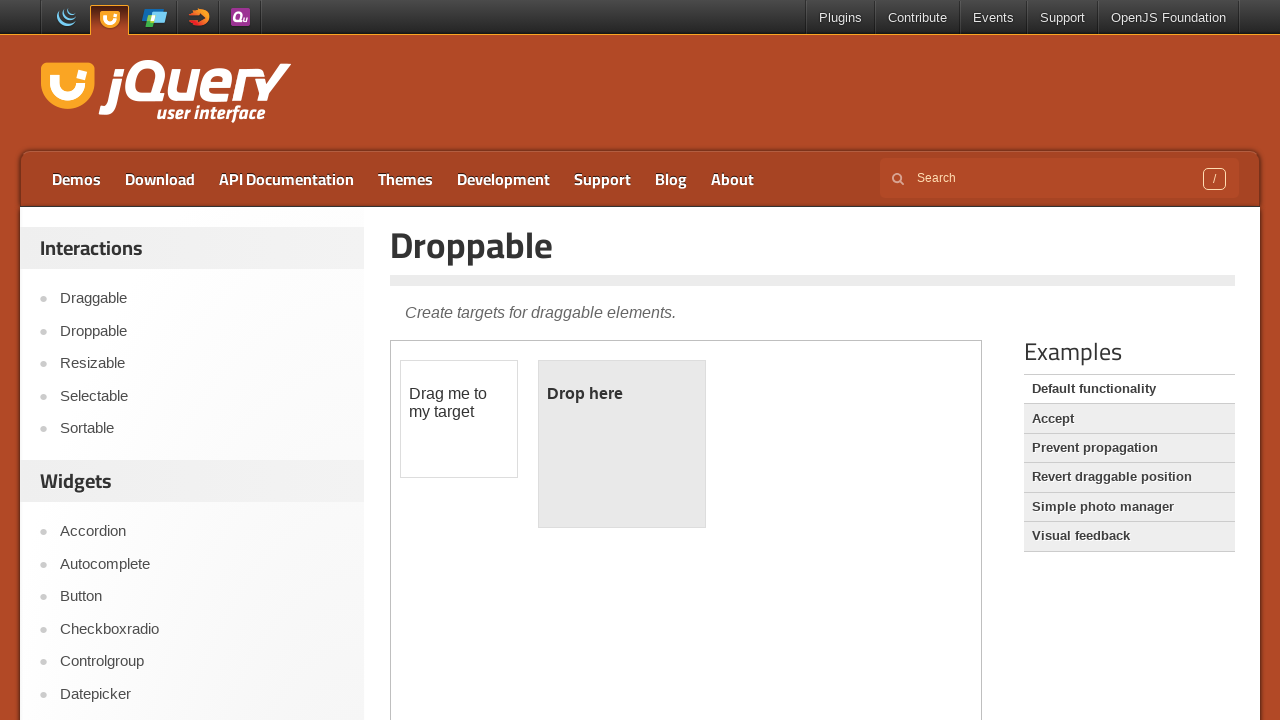

Located the draggable element
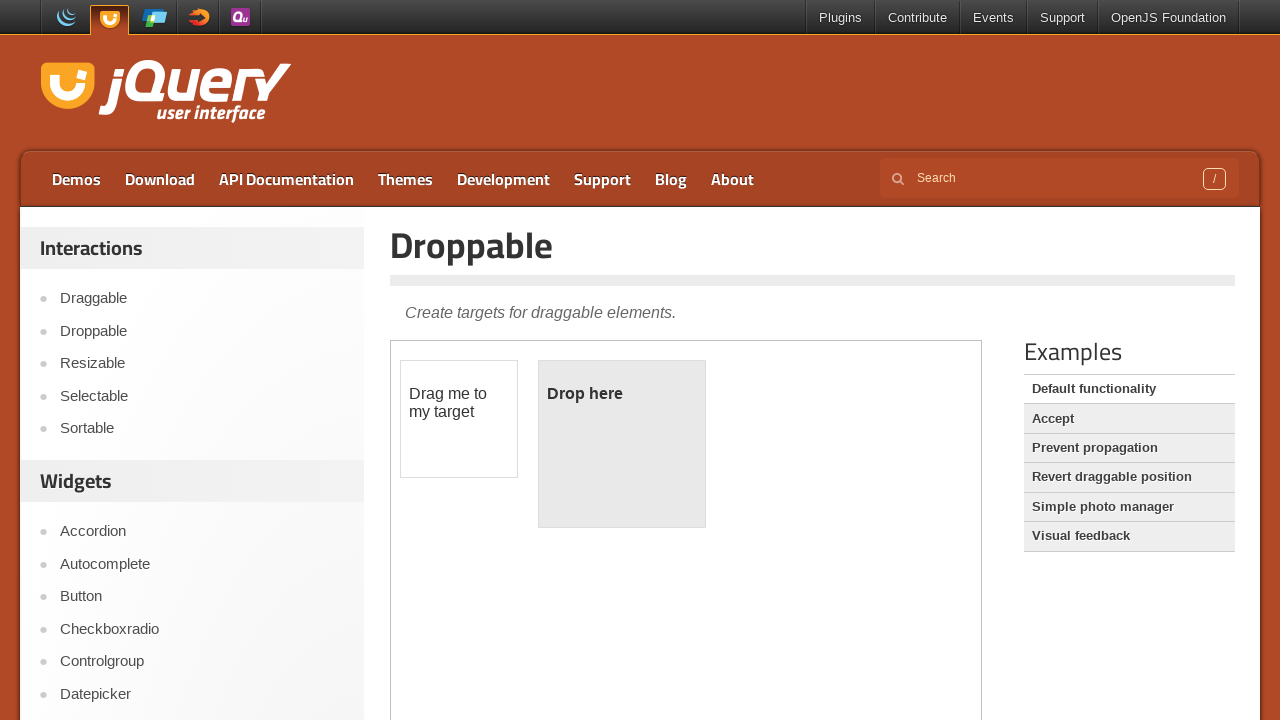

Located the droppable target element
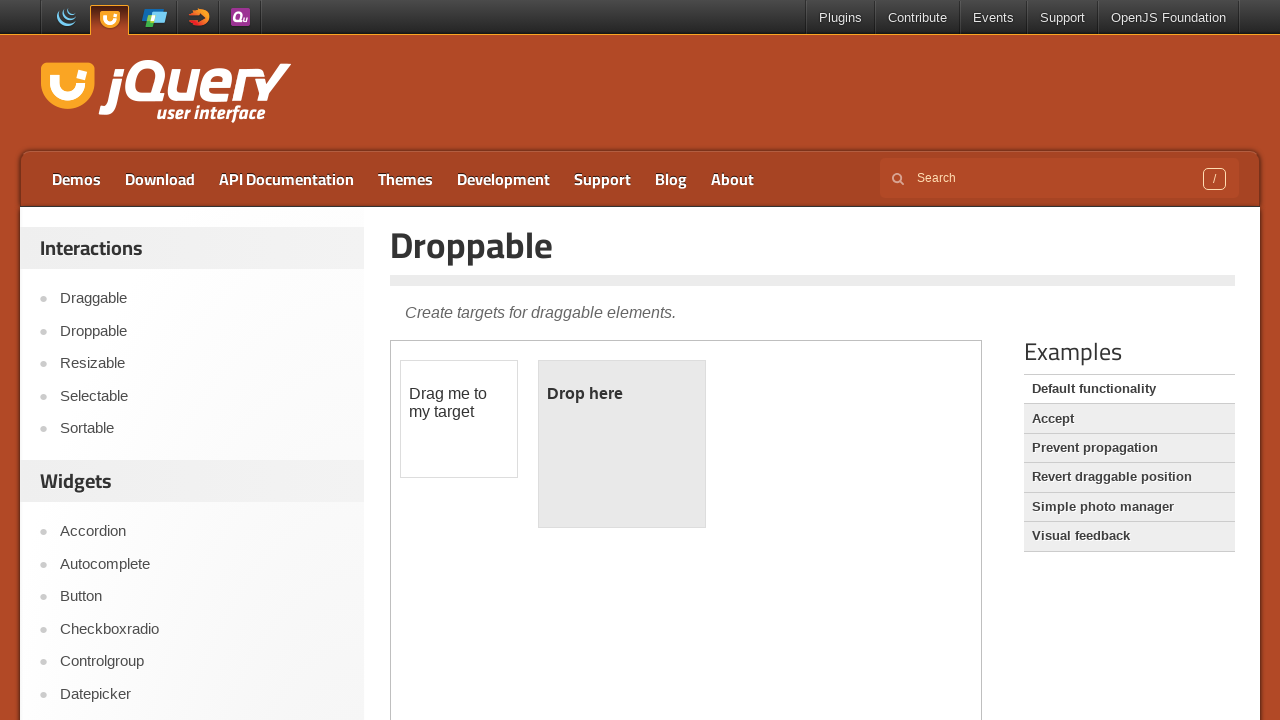

Dragged element onto the droppable target at (622, 444)
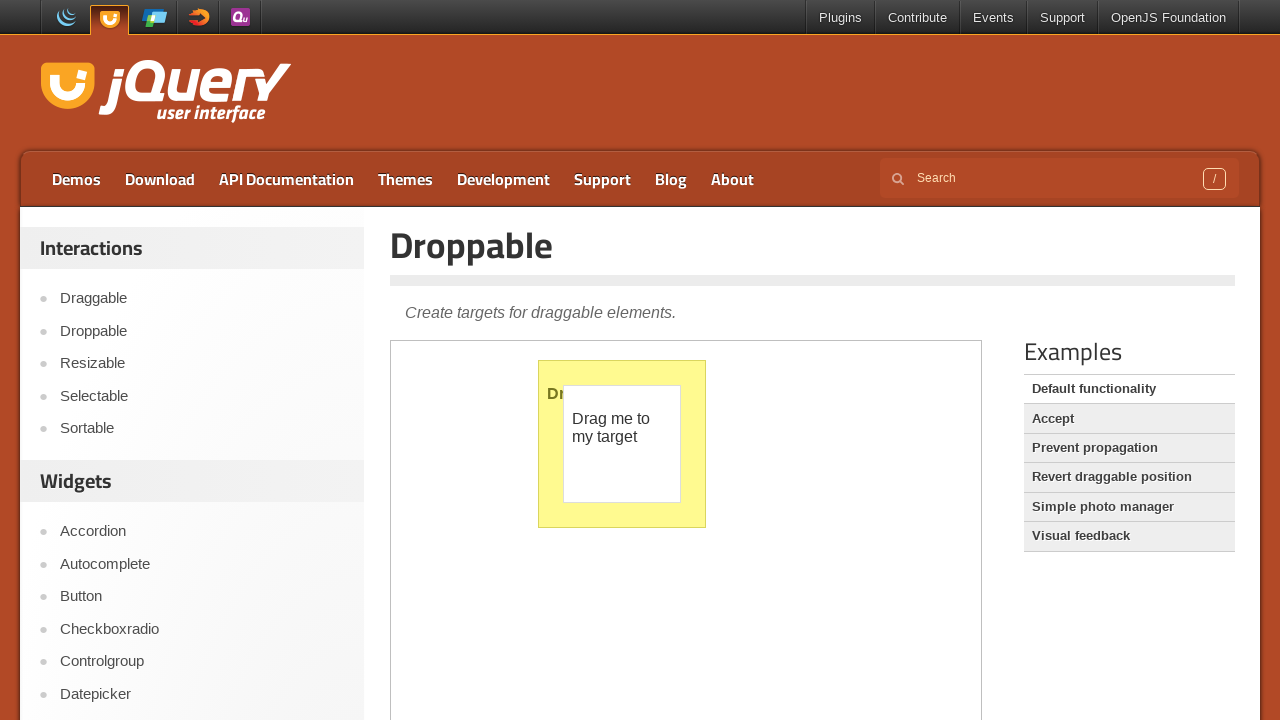

Verified drop was successful - droppable element shows 'Dropped!' text
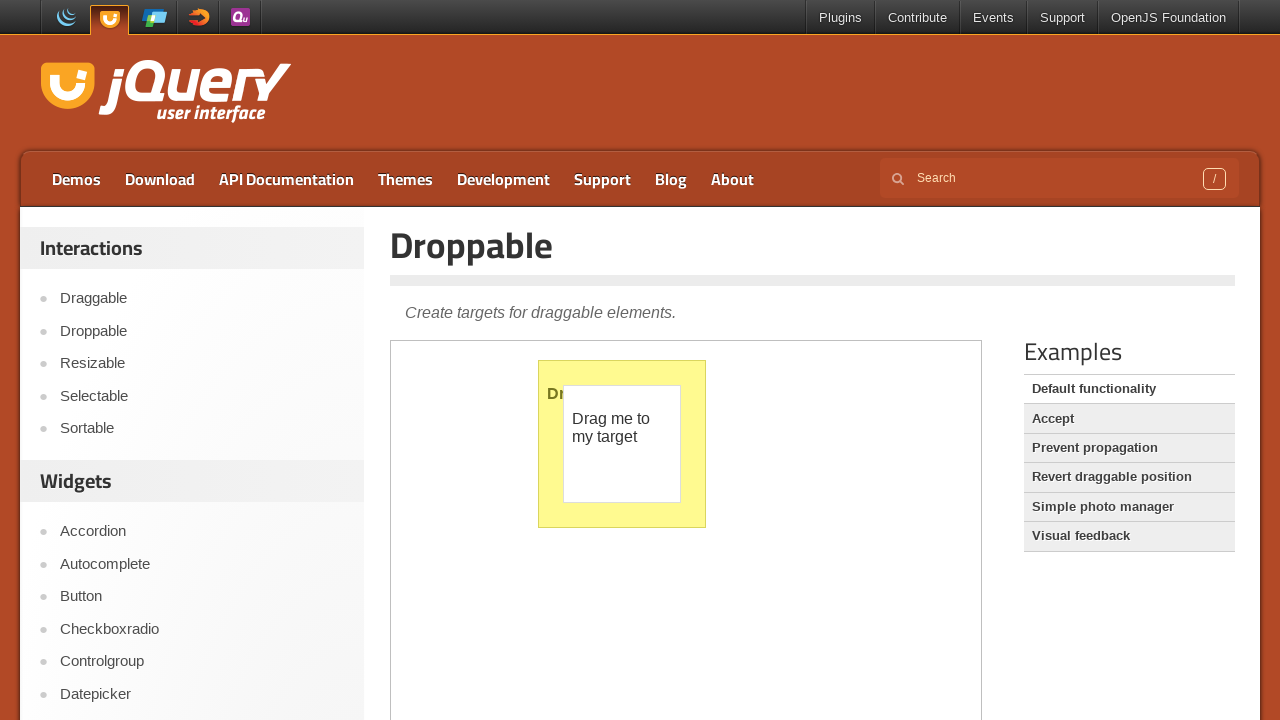

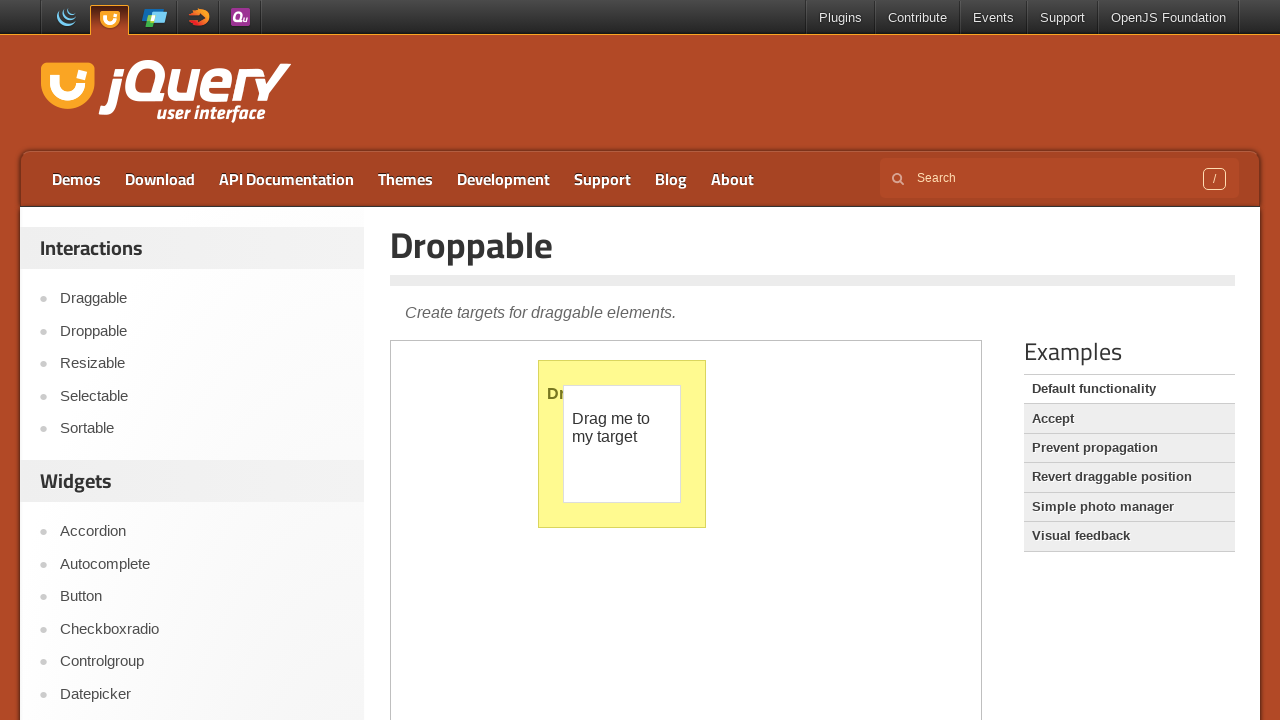